Tests accordion functionality by clicking the third question and verifying the answer text is displayed

Starting URL: https://qa-scooter.praktikum-services.ru

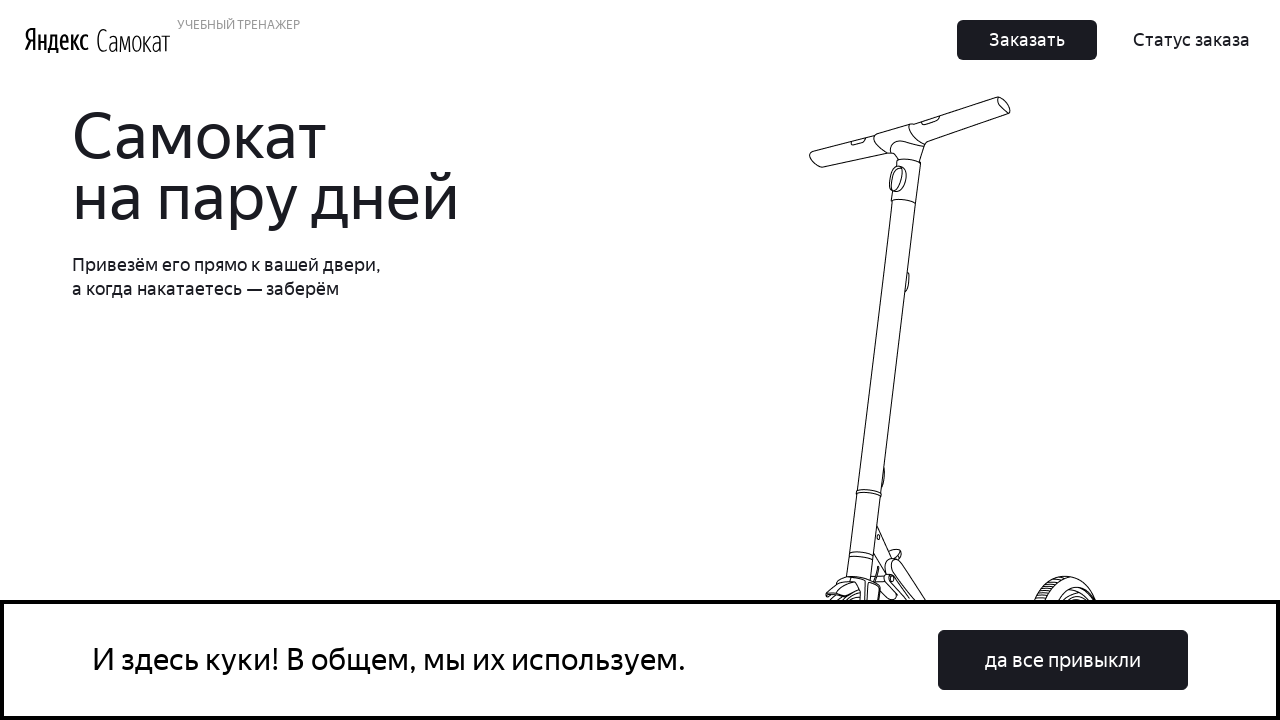

Clicked cookie consent button at (1063, 660) on button:has-text('да все привыкли')
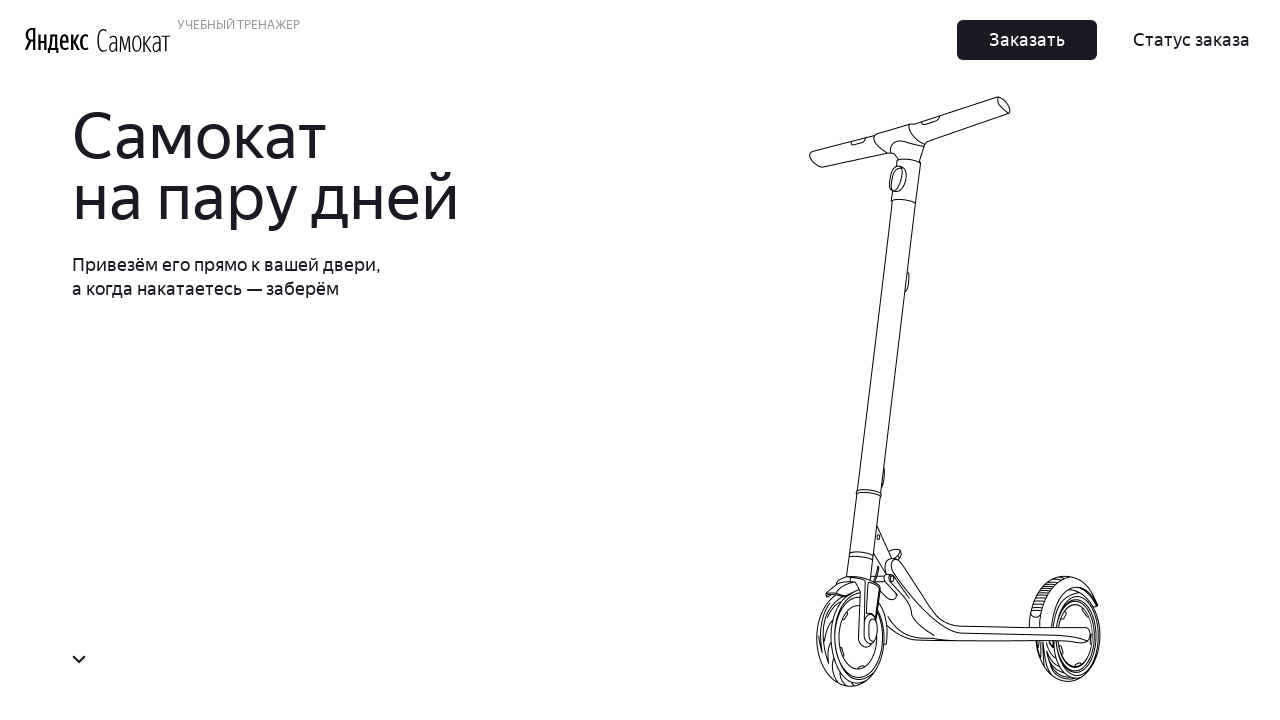

Clicked third accordion question (heading-2) at (967, 693) on div[id='accordion__heading-2']
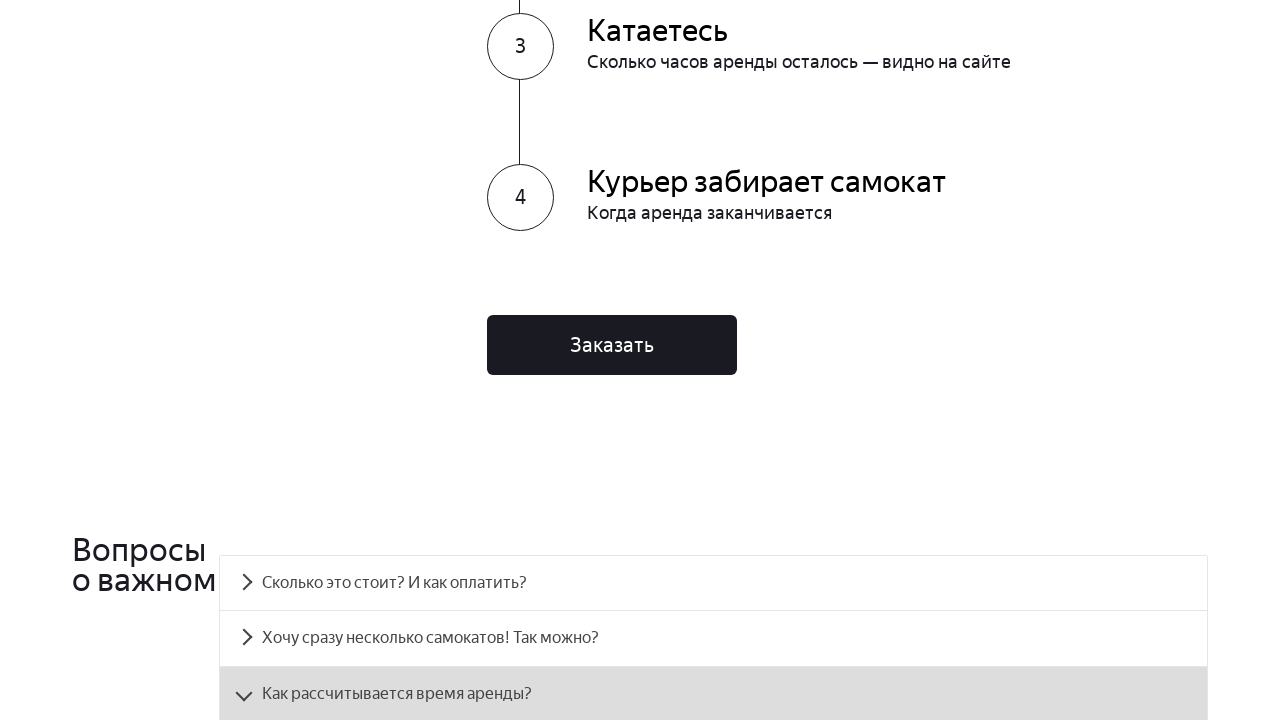

Accordion answer panel became visible
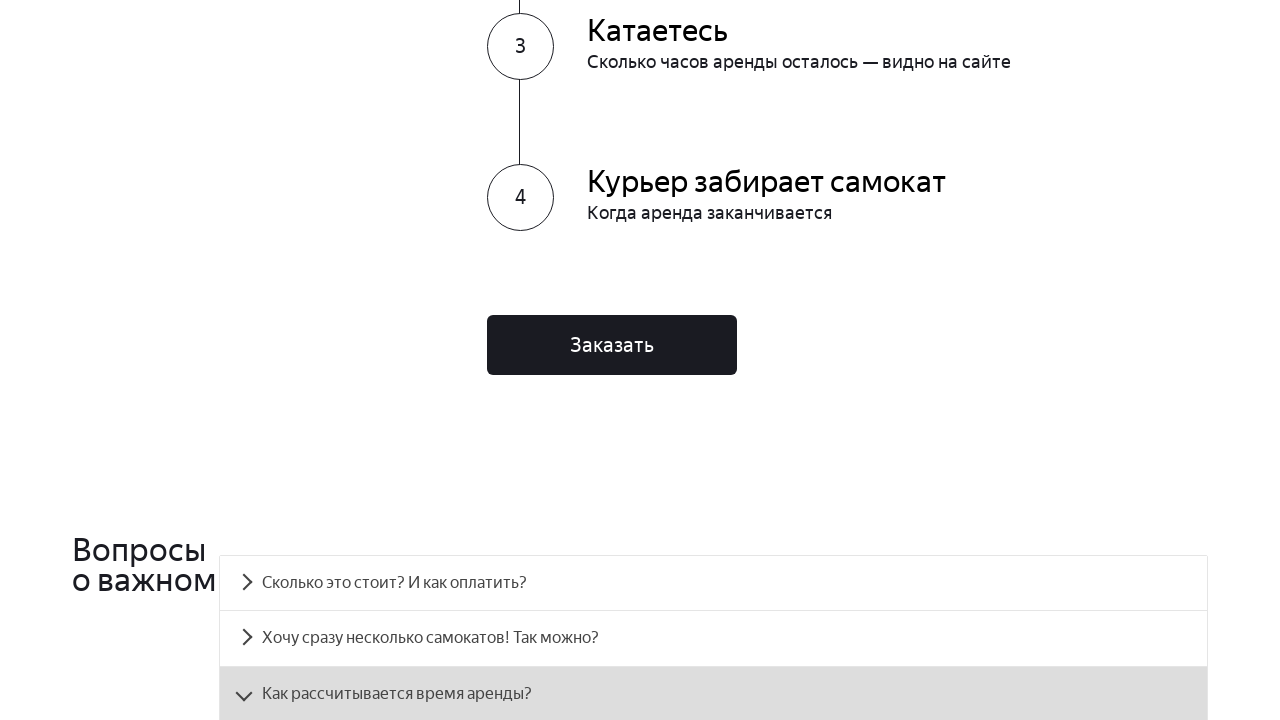

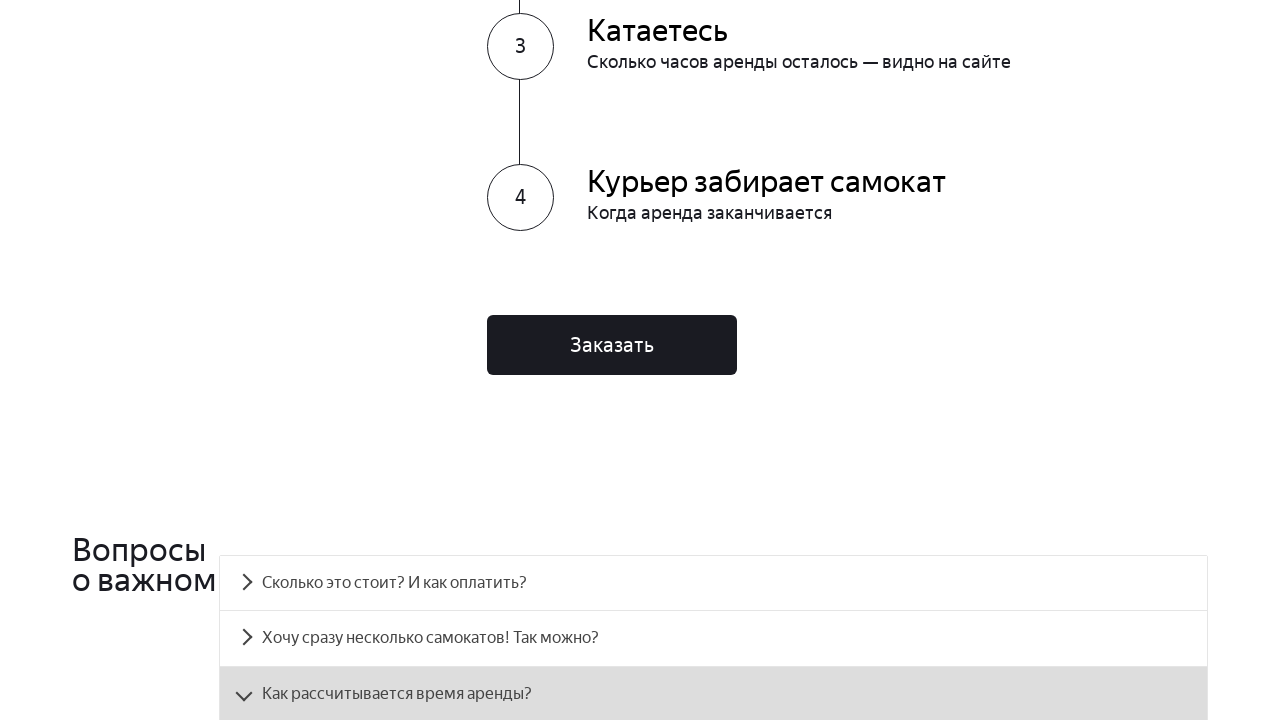